Tests keyboard actions on a text comparison tool by filling a textarea, selecting all text with Ctrl+A, copying with Ctrl+C, tabbing to the next field, and pasting with Ctrl+V

Starting URL: https://gotranscript.com/text-compare

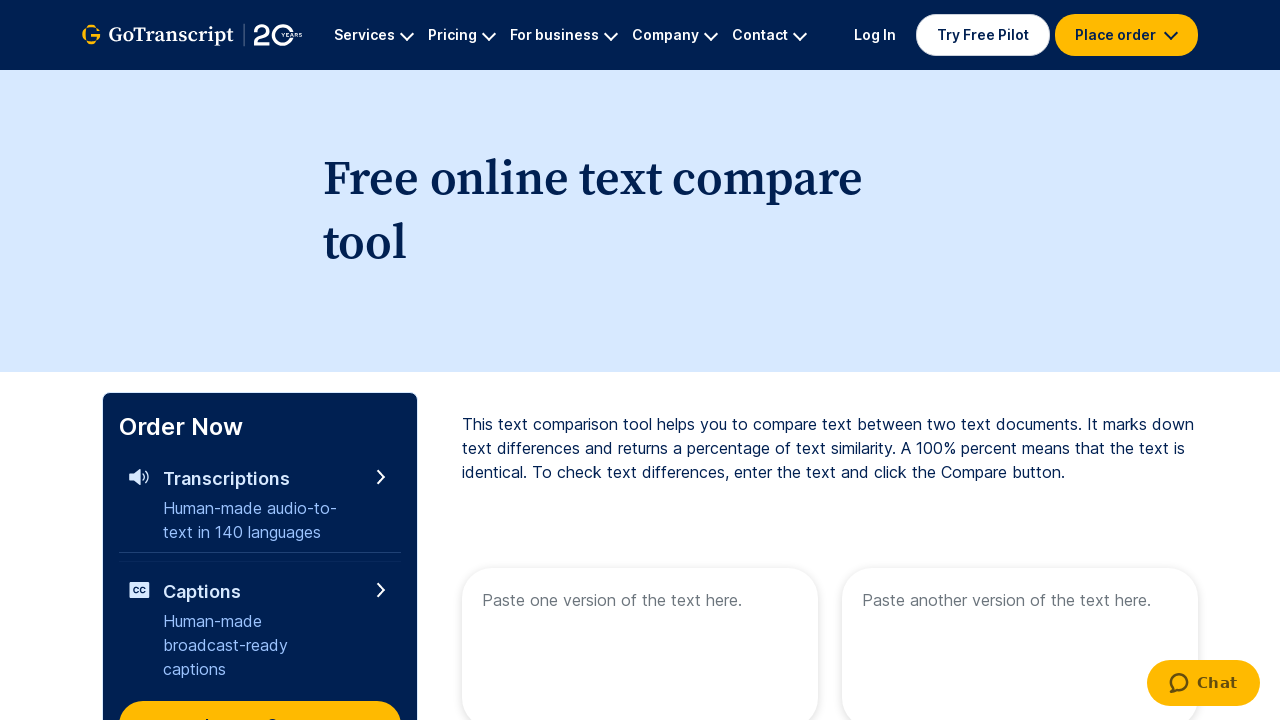

Filled first textarea with 'Hi from Anatoliy=)' on xpath=//textarea[@placeholder='Paste one version of the text here.']
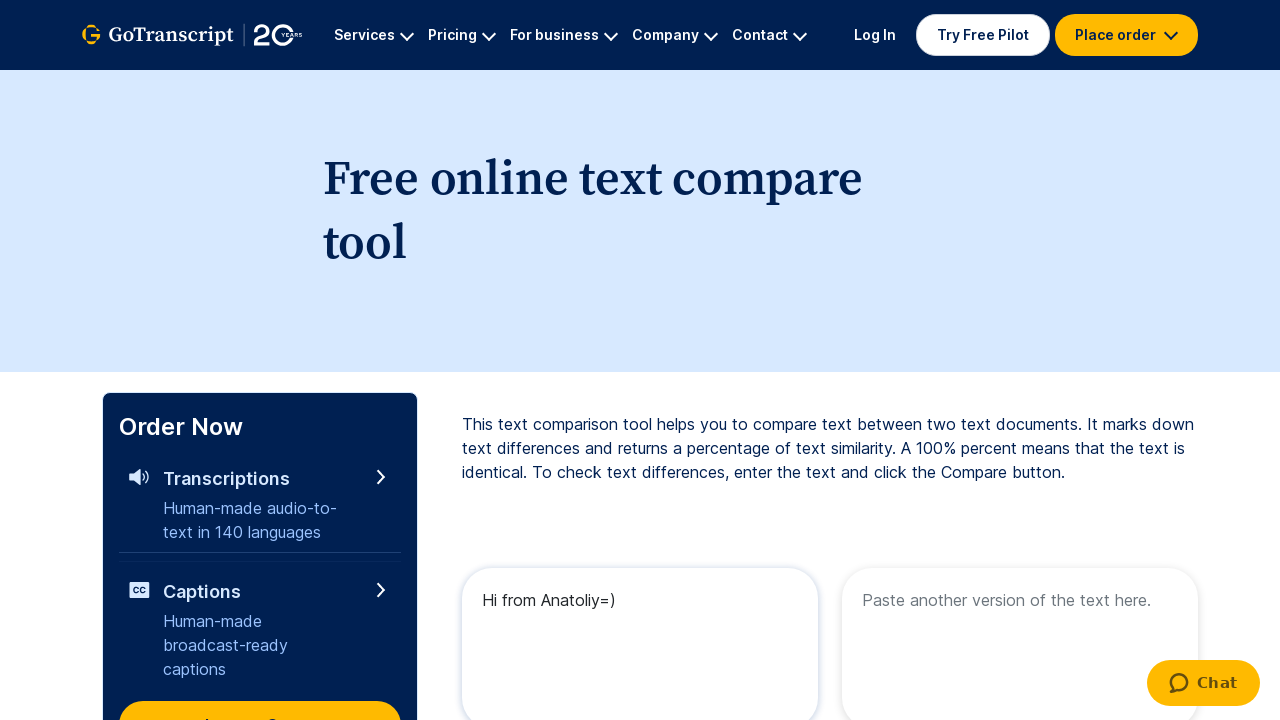

Selected all text in first textarea using Ctrl+A
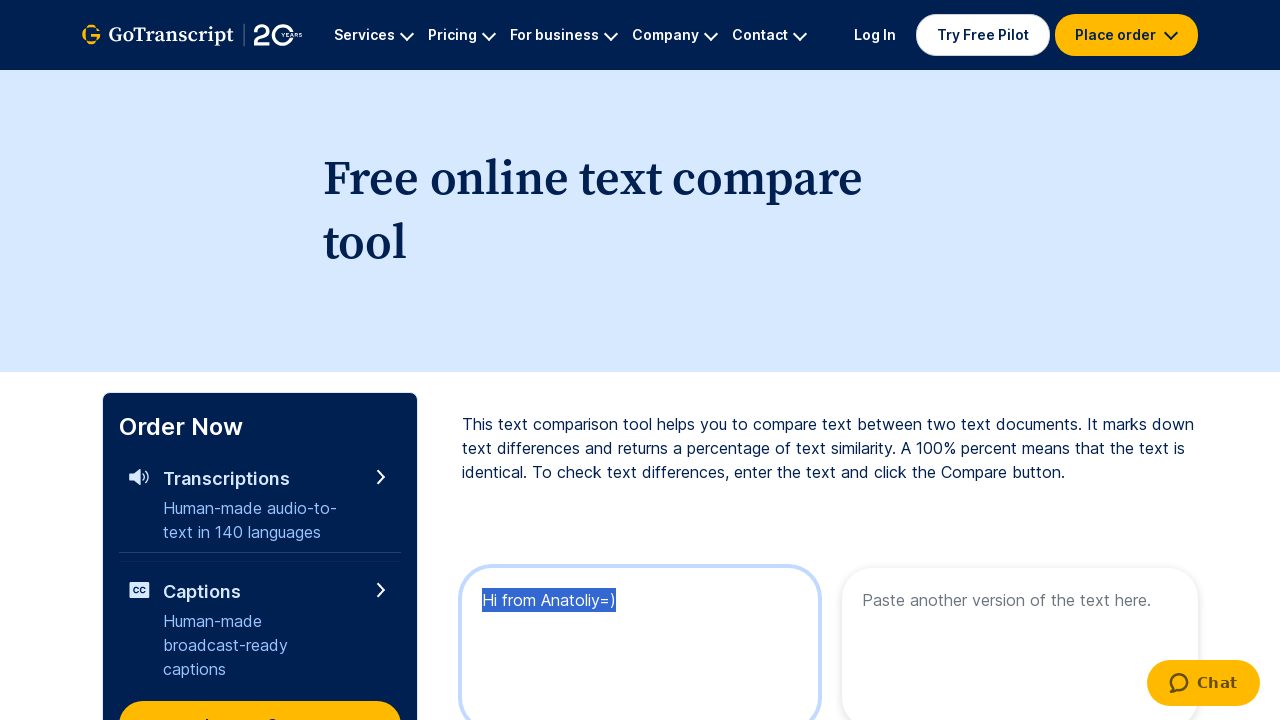

Copied selected text using Ctrl+C
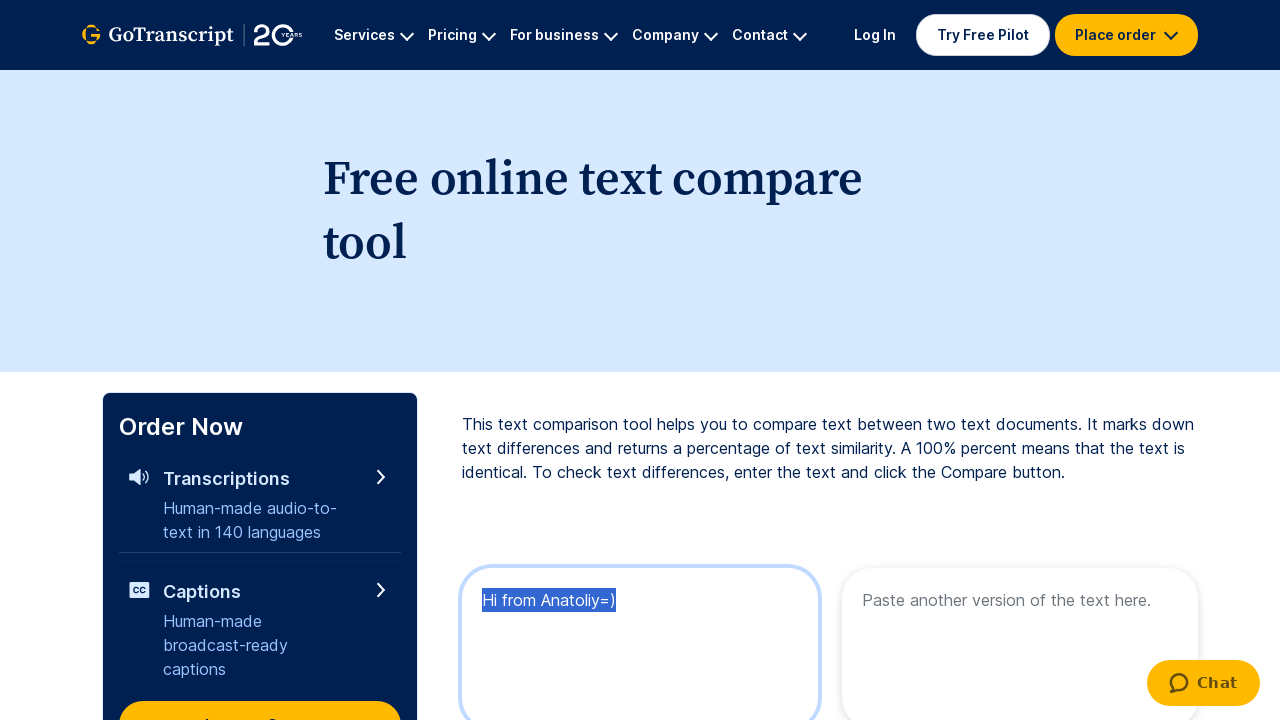

Tabbed to next textarea field
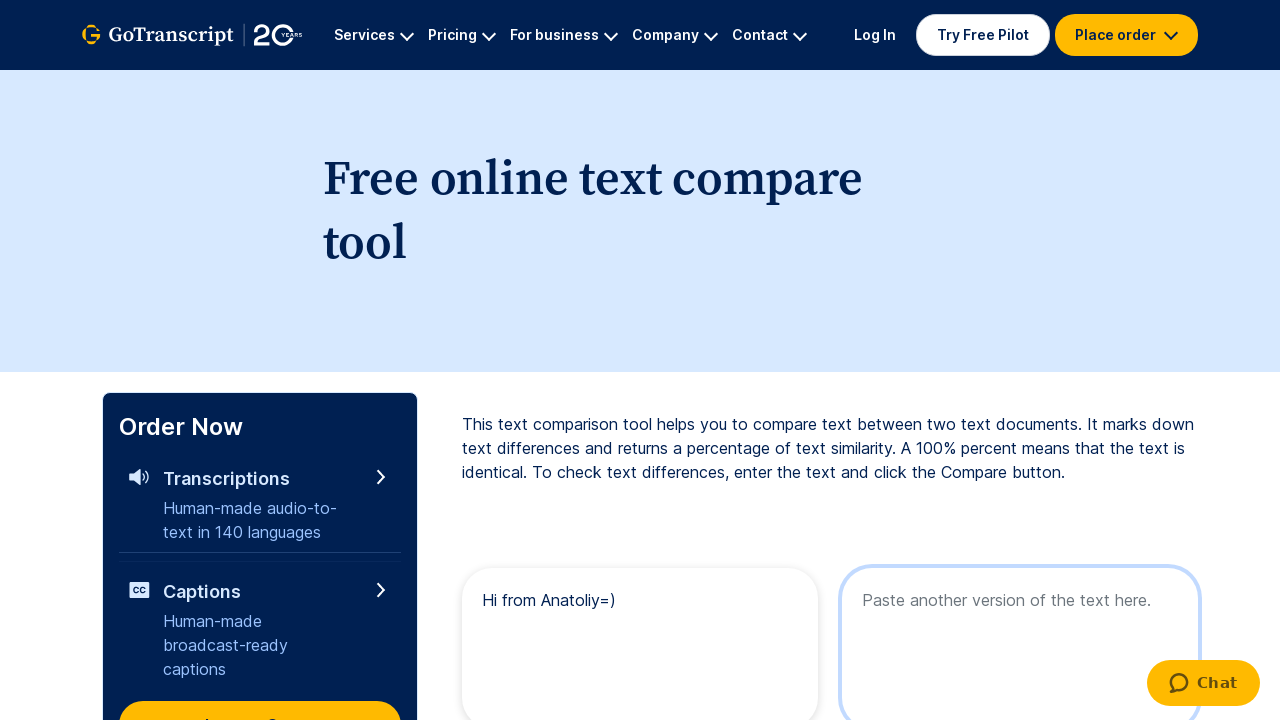

Pasted copied text into second textarea using Ctrl+V
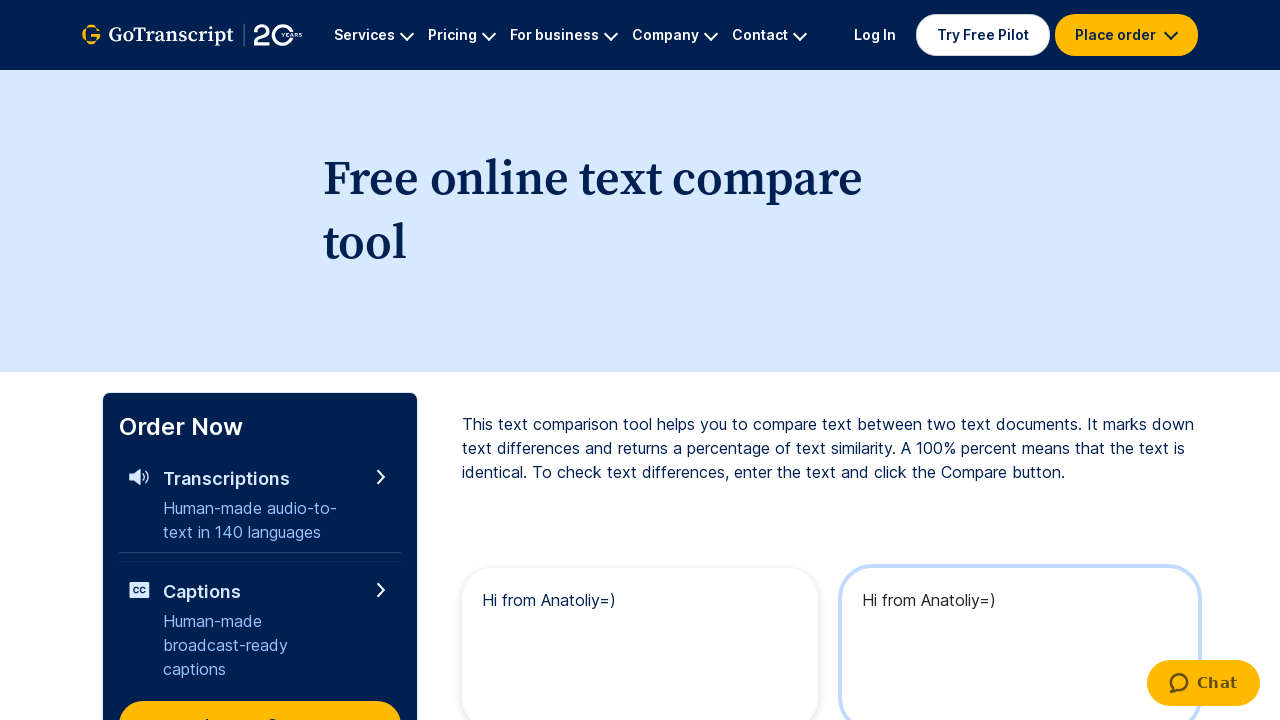

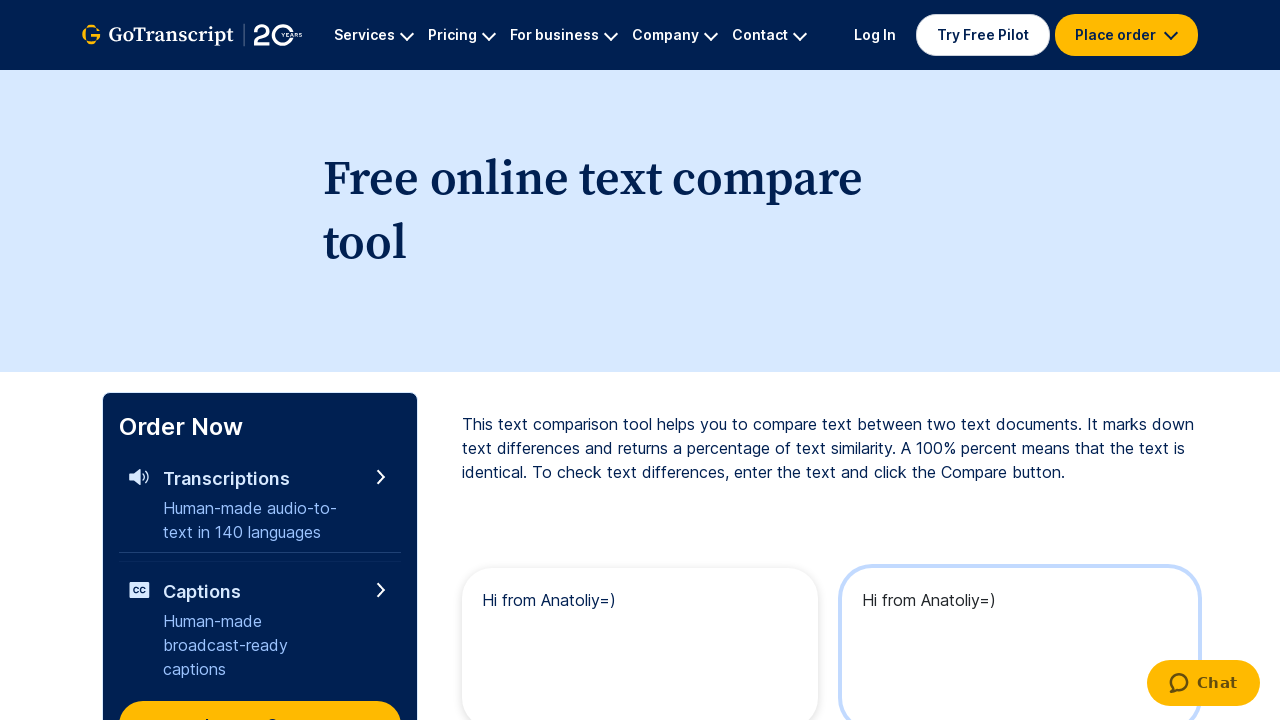